Searches for 'ca' products and adds specifically the 'Cashews' item to the cart

Starting URL: https://rahulshettyacademy.com/seleniumPractise/#/

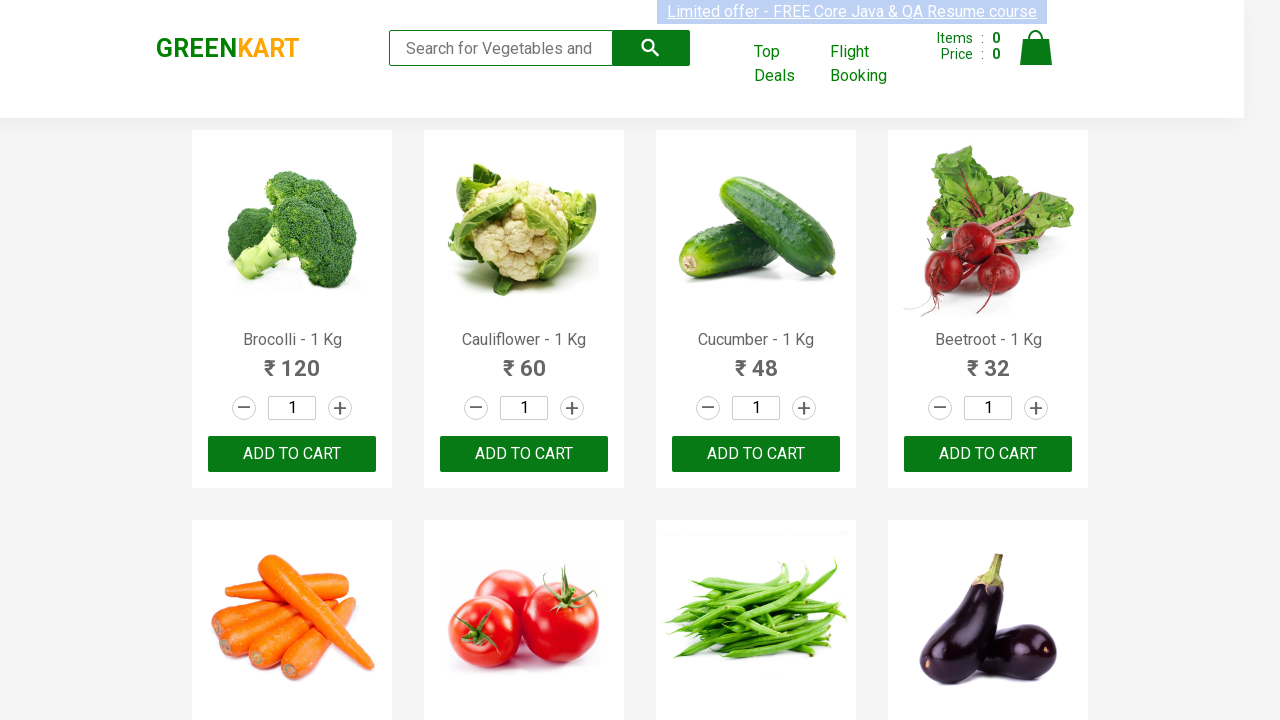

Filled search box with 'ca' on input.search-keyword
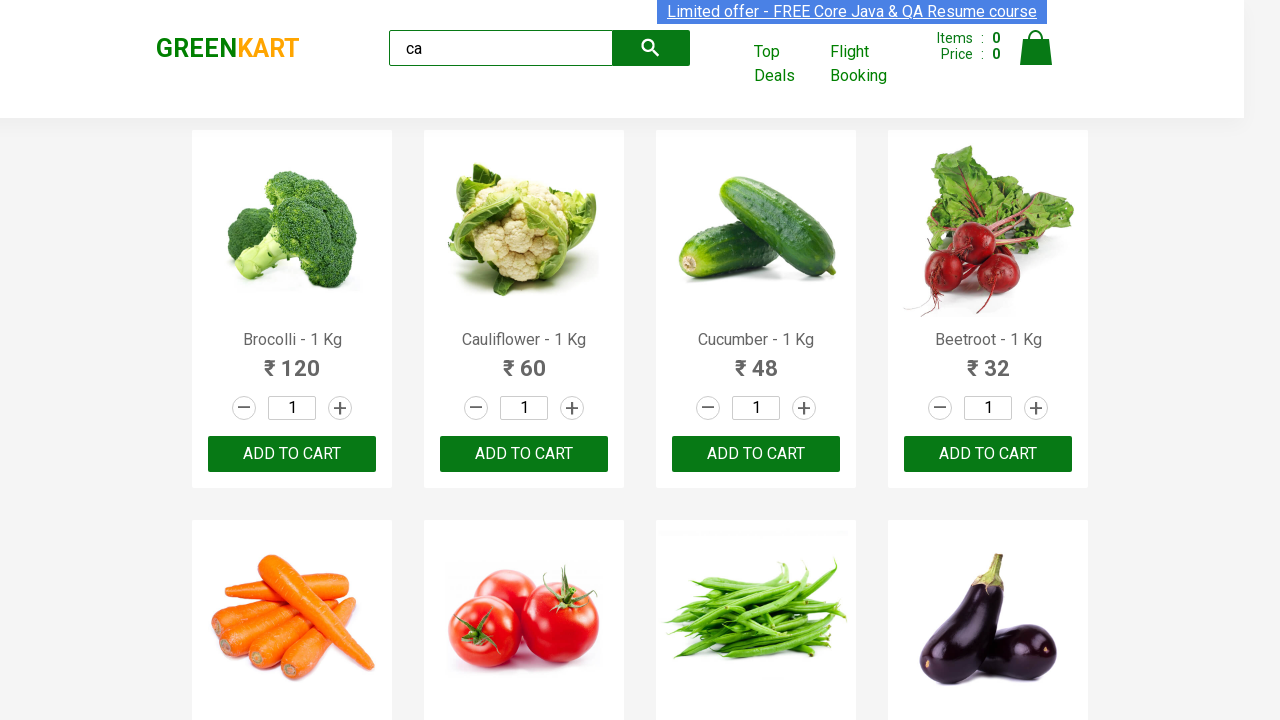

Products loaded after searching for 'ca'
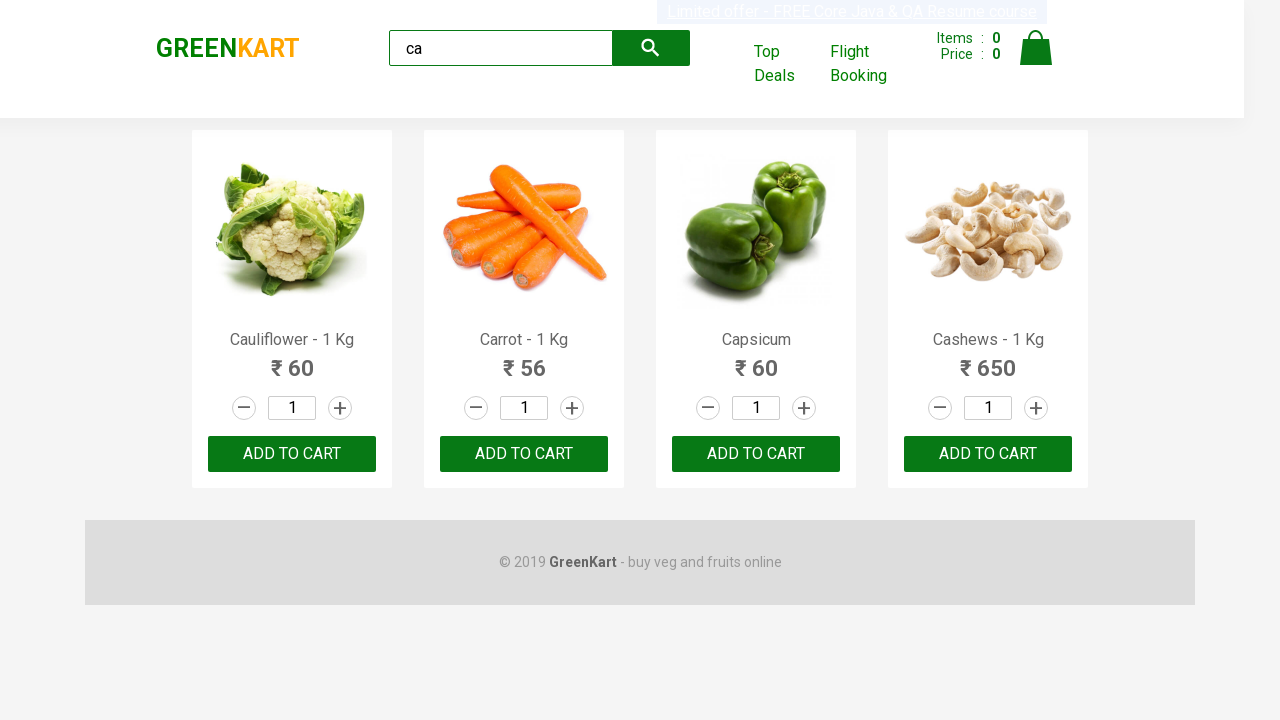

Found and clicked 'Add to Cart' button for Cashews product at (988, 454) on .products .product >> nth=3 >> button
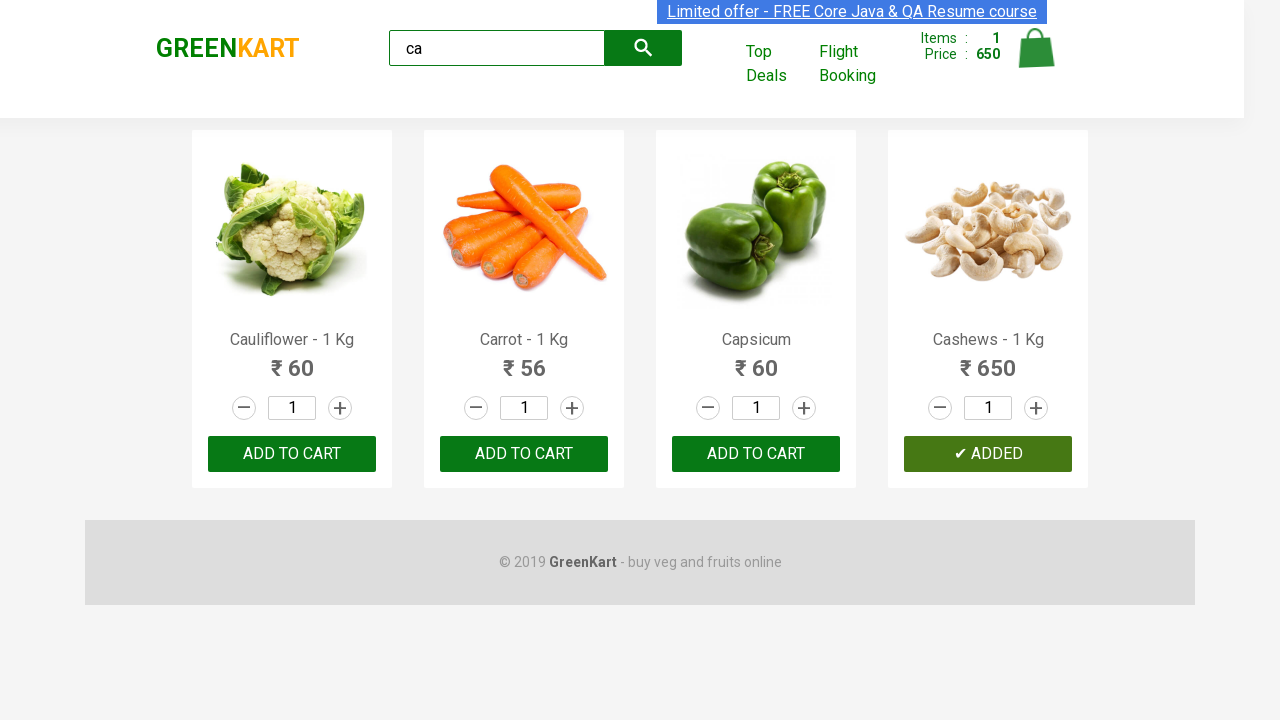

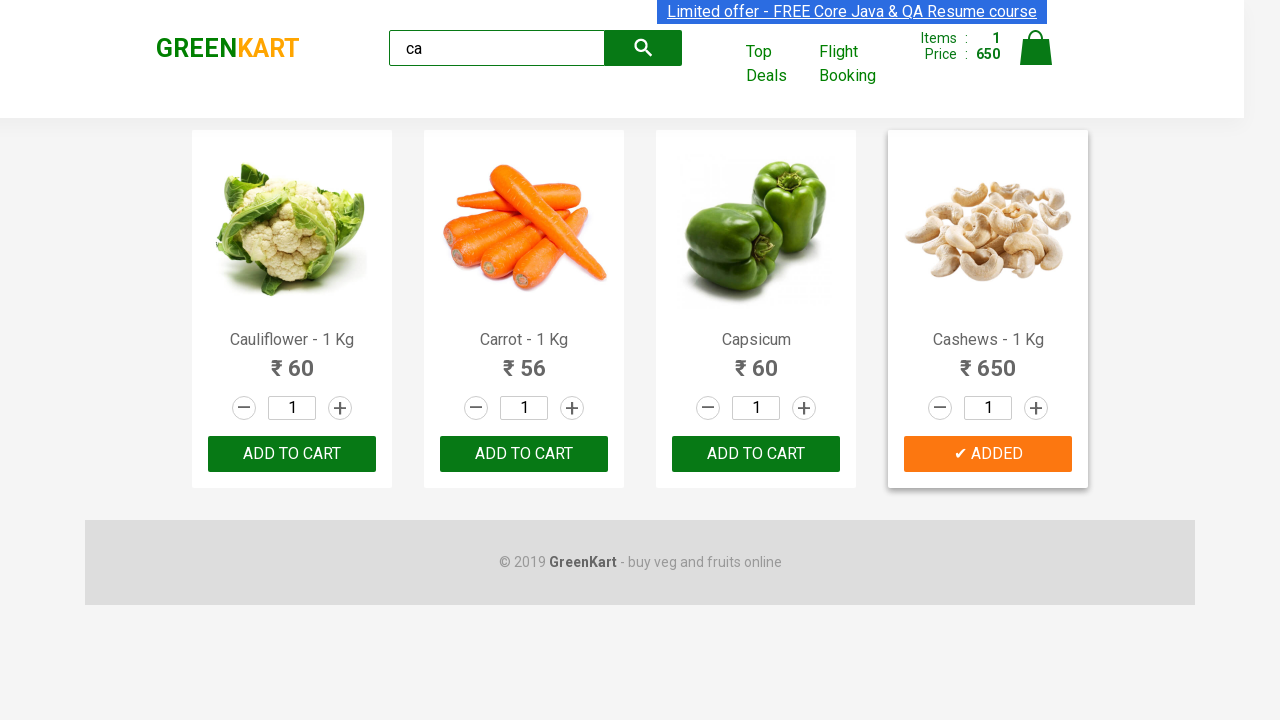